Tests radio button functionality by clicking the "Yes" radio button and verifying the selection confirmation message

Starting URL: https://demoqa.com/radio-button

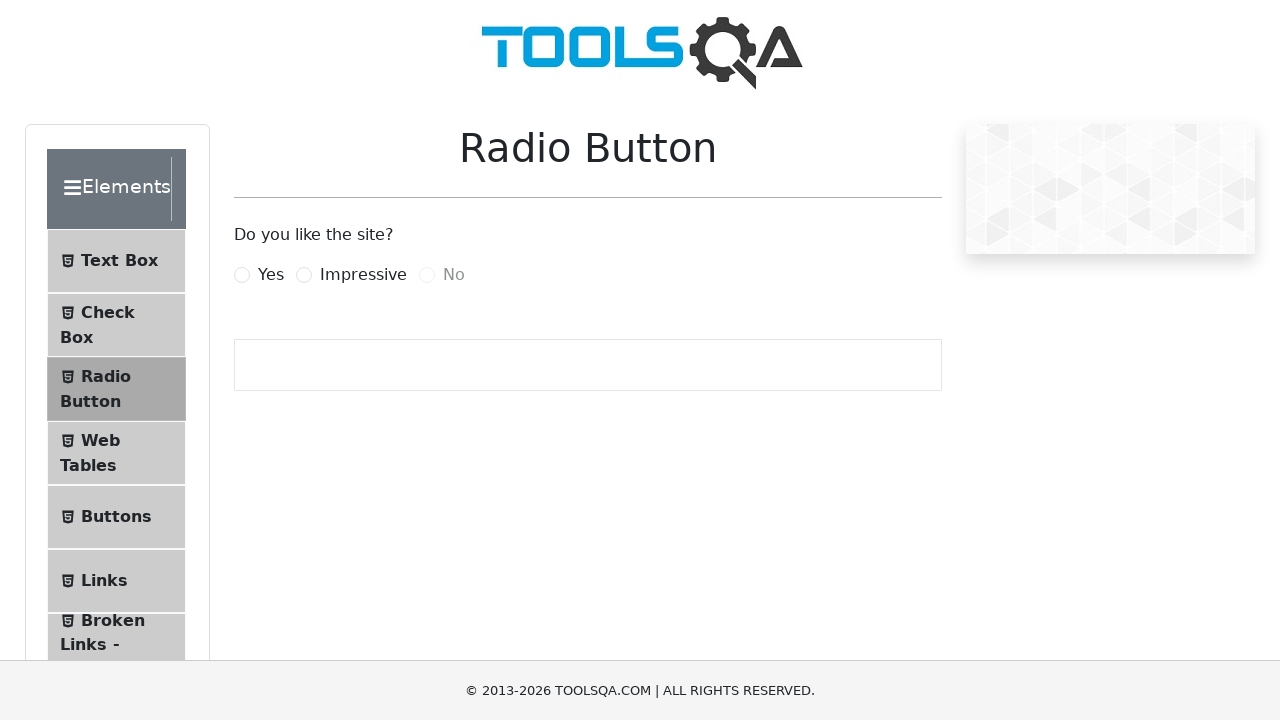

Navigated to radio button demo page
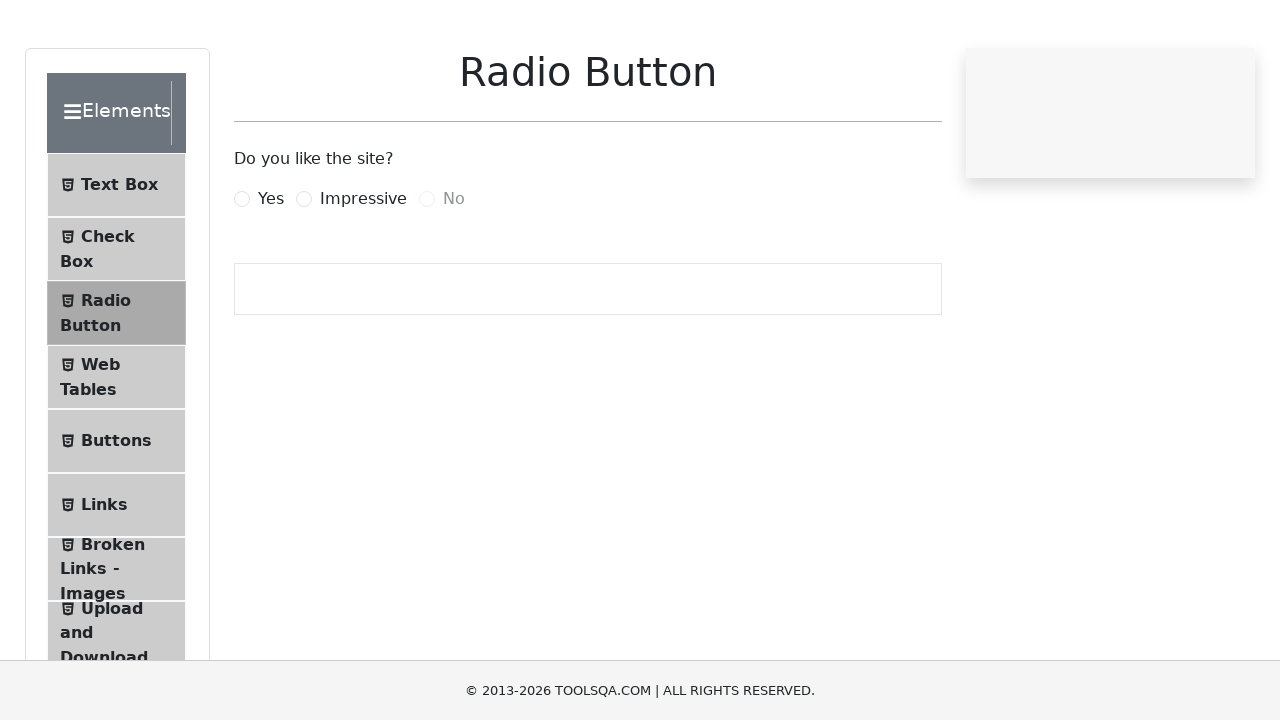

Clicked the 'Yes' radio button at (271, 275) on label[for='yesRadio']
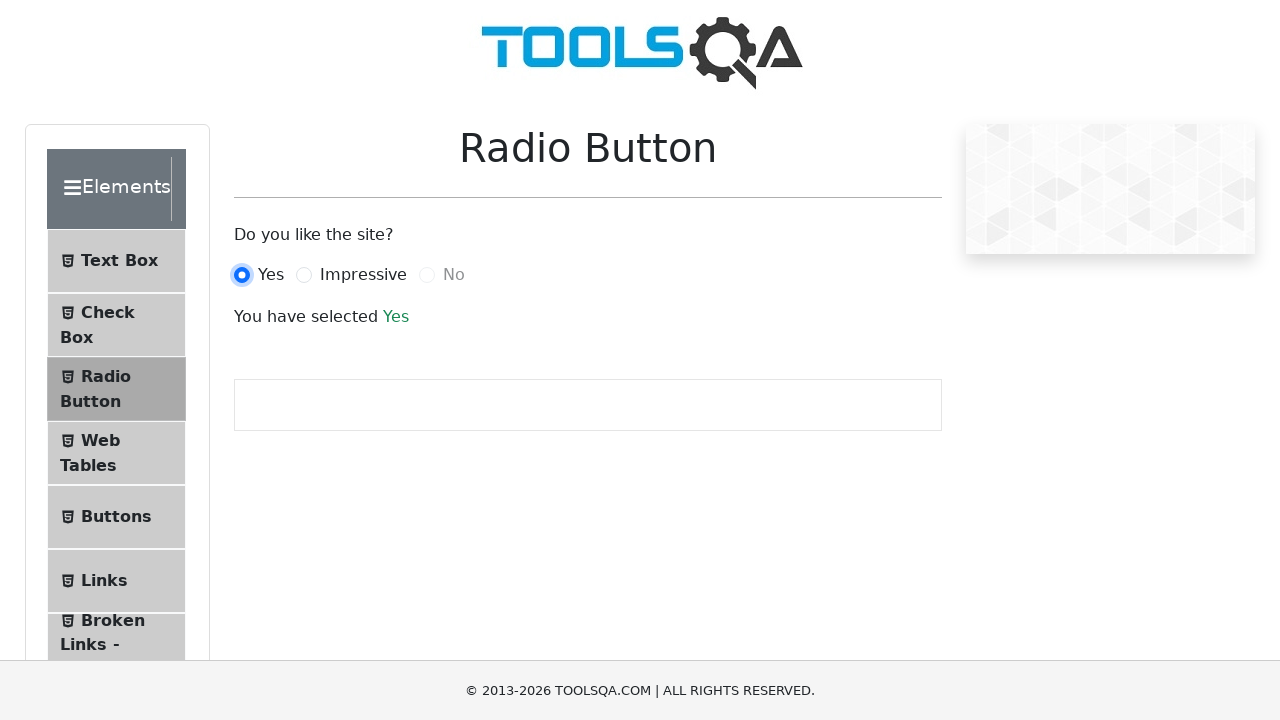

Selection confirmation message appeared
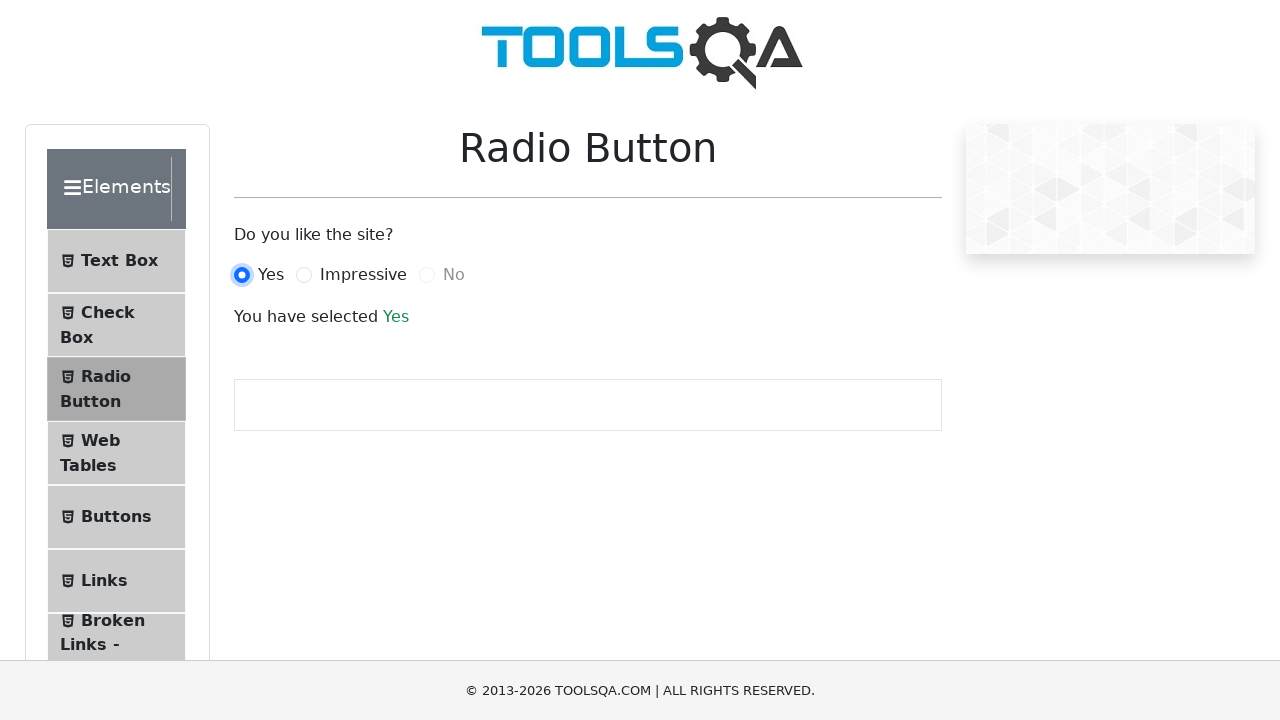

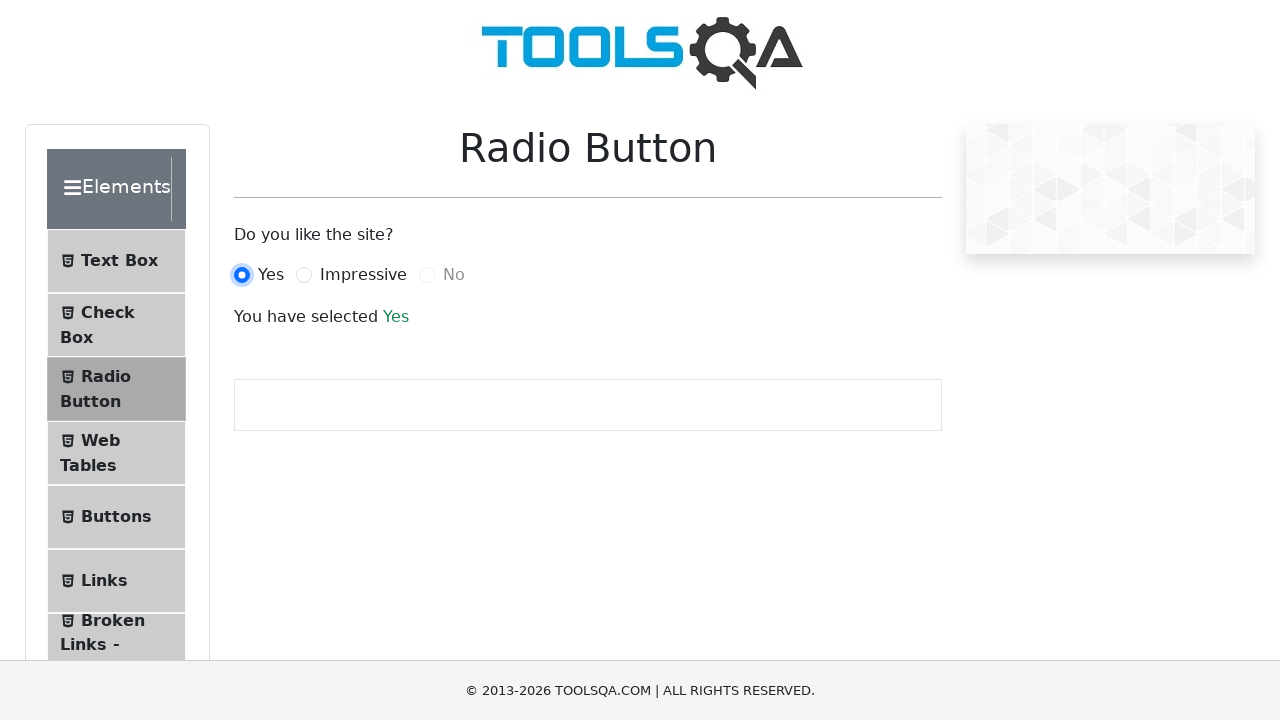